Tests keyboard interactions by typing uppercase text using Shift key and copying text from one field to another using keyboard shortcuts

Starting URL: https://testautomationpractice.blogspot.com/

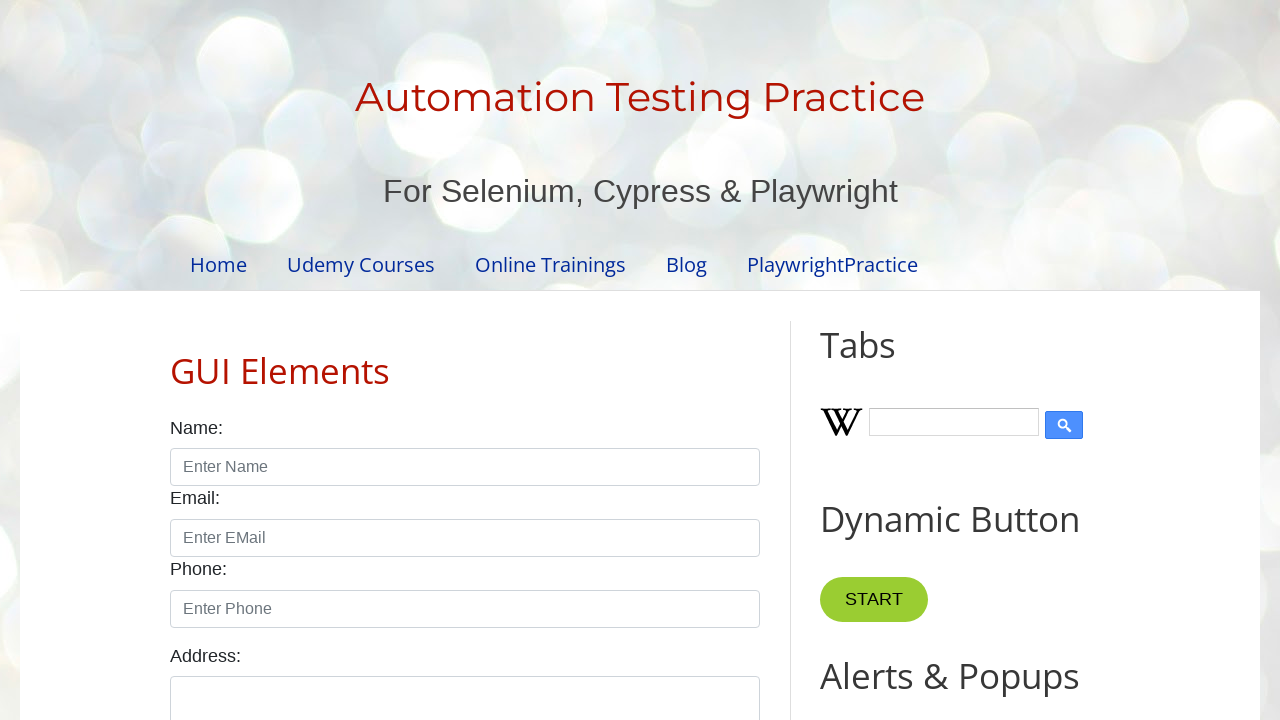

Clicked on name field at (465, 467) on #name
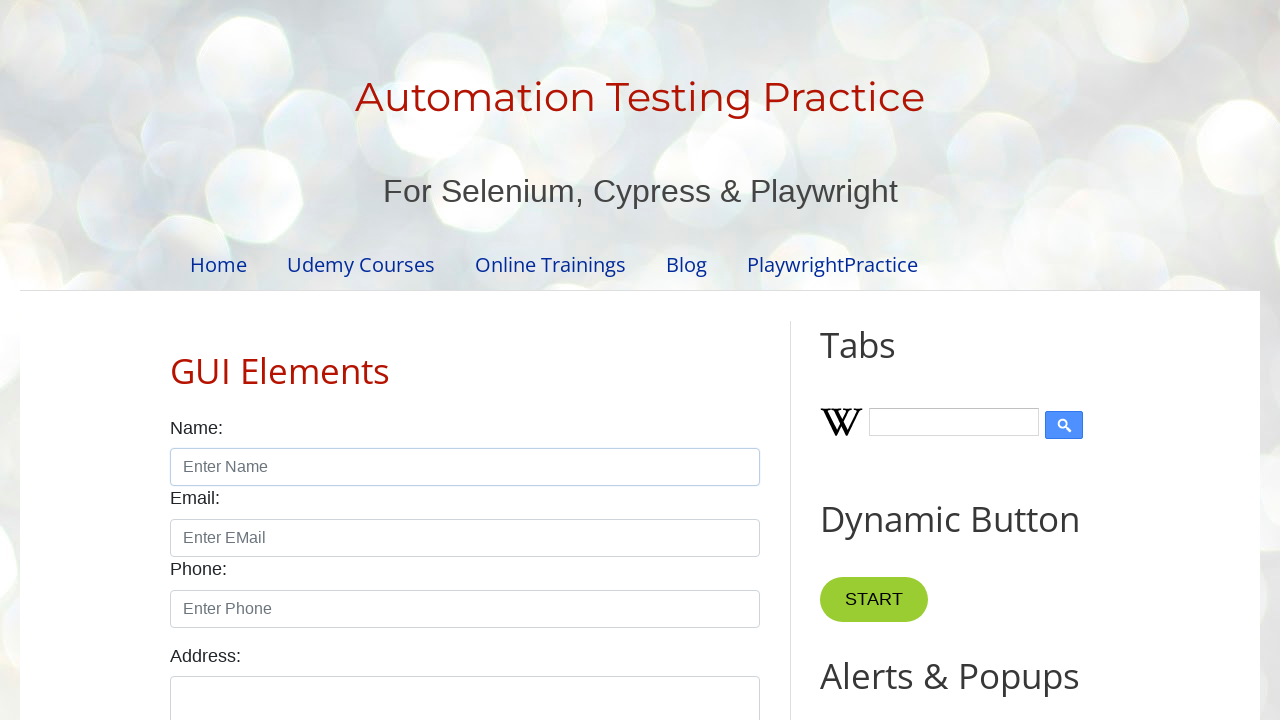

Pressed Shift key down
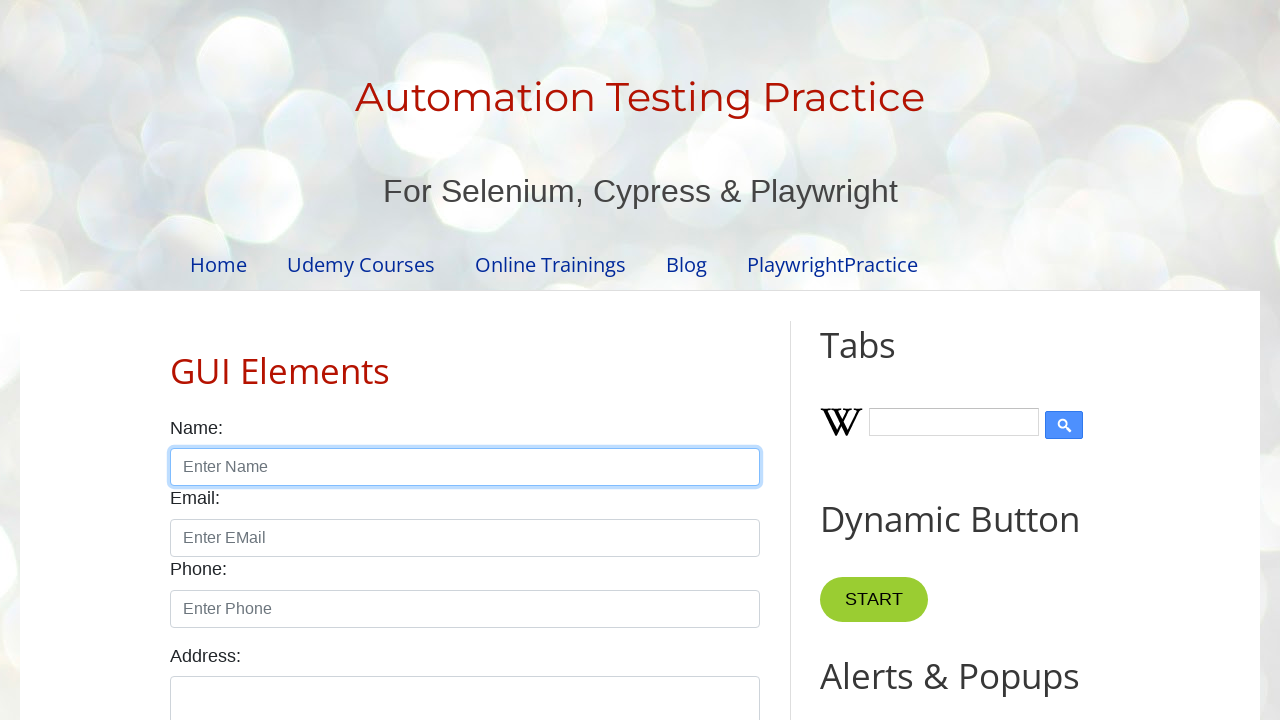

Typed 'vivek' with Shift key held down
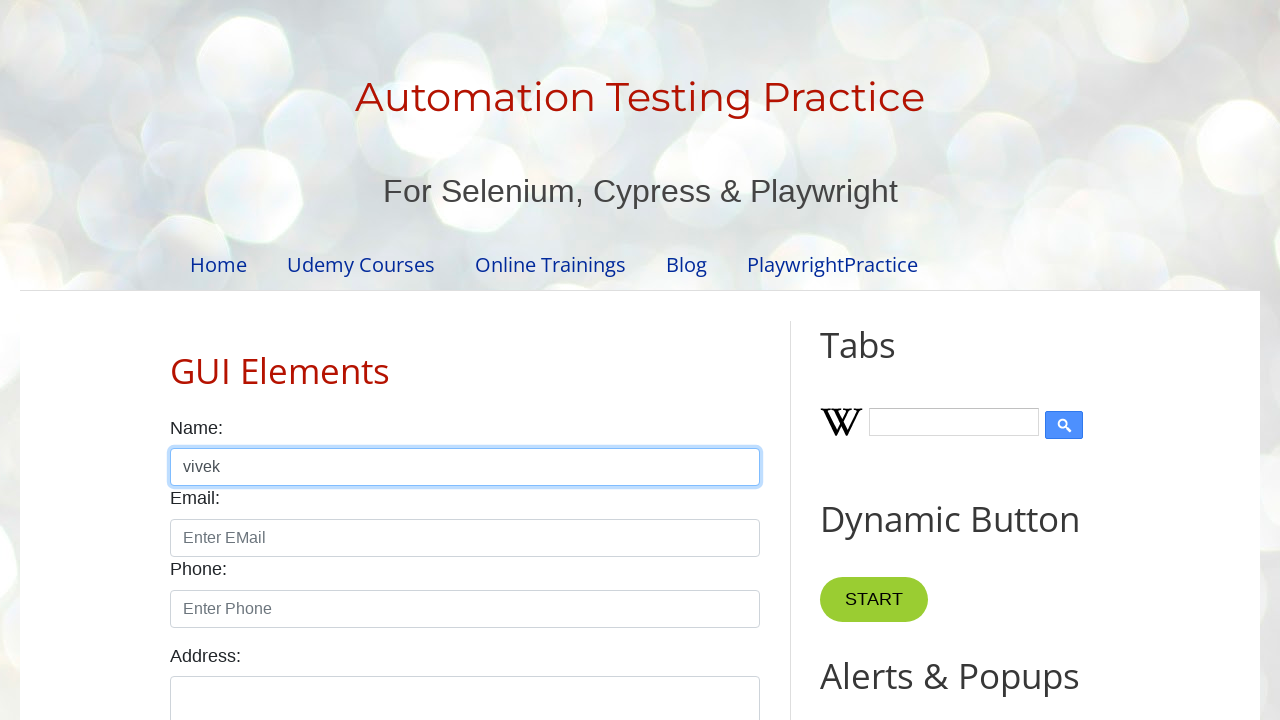

Released Shift key
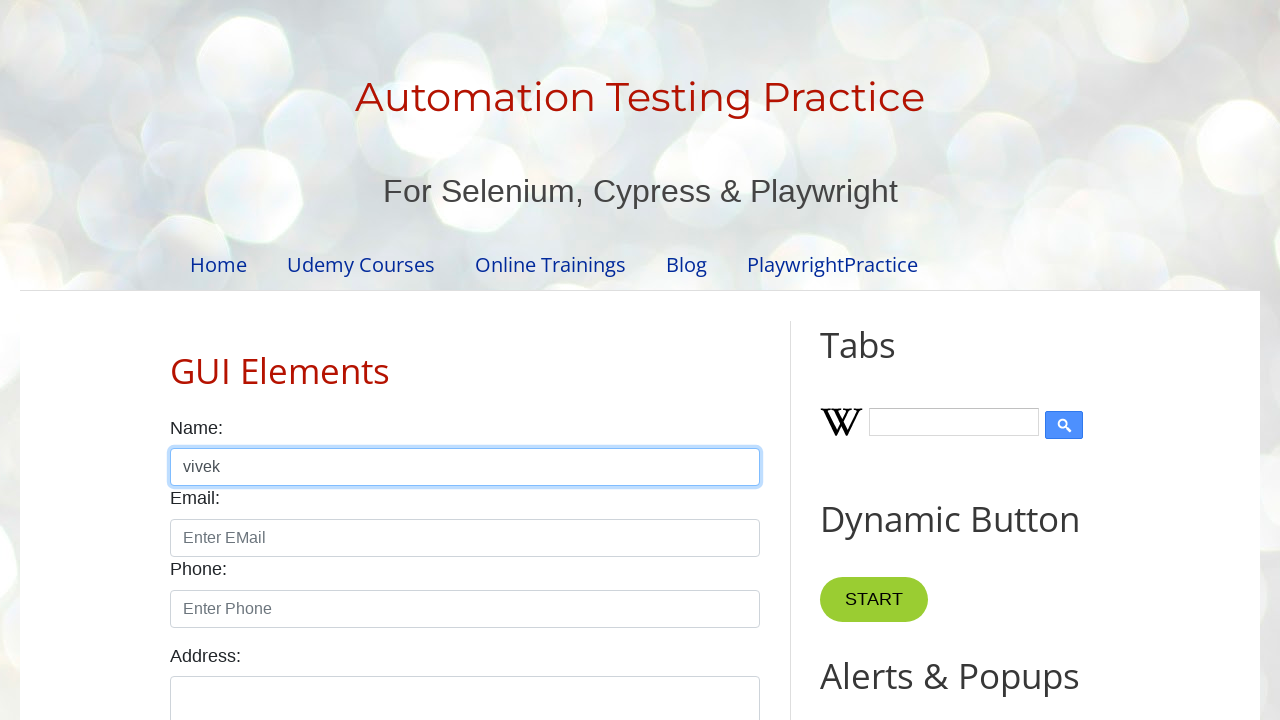

Clicked on field1 at (977, 361) on #field1
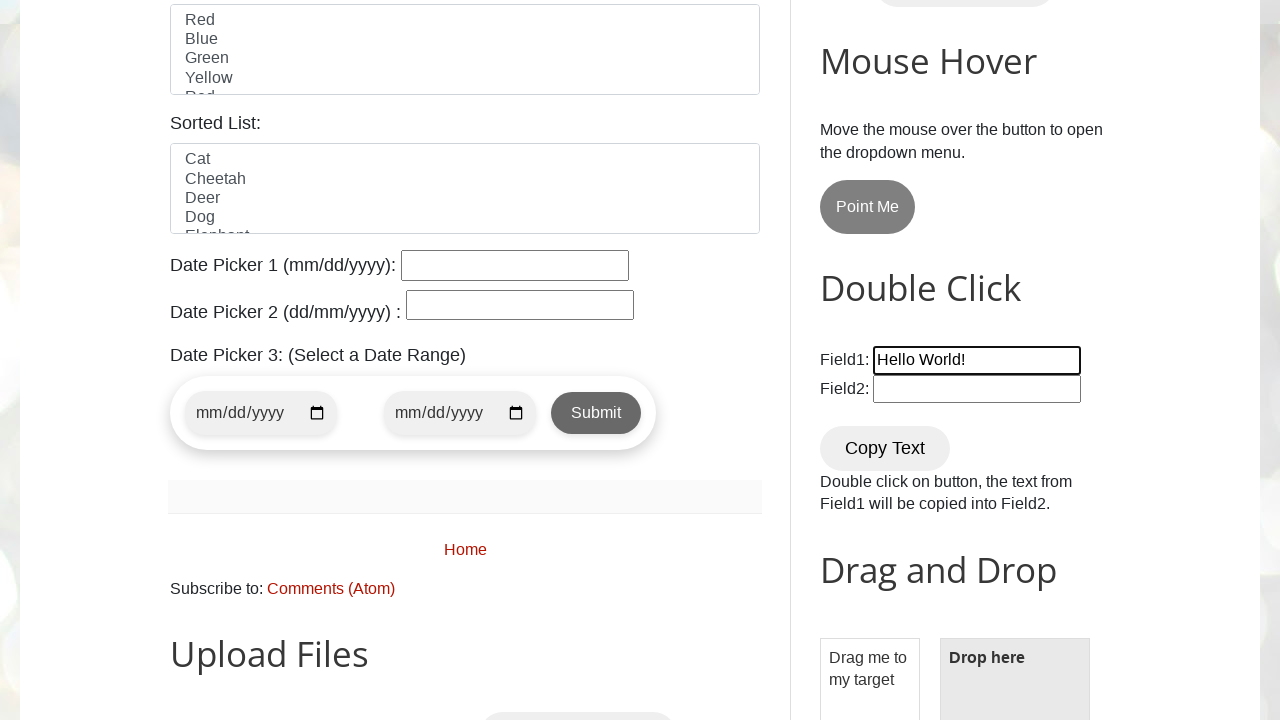

Pressed Control key down
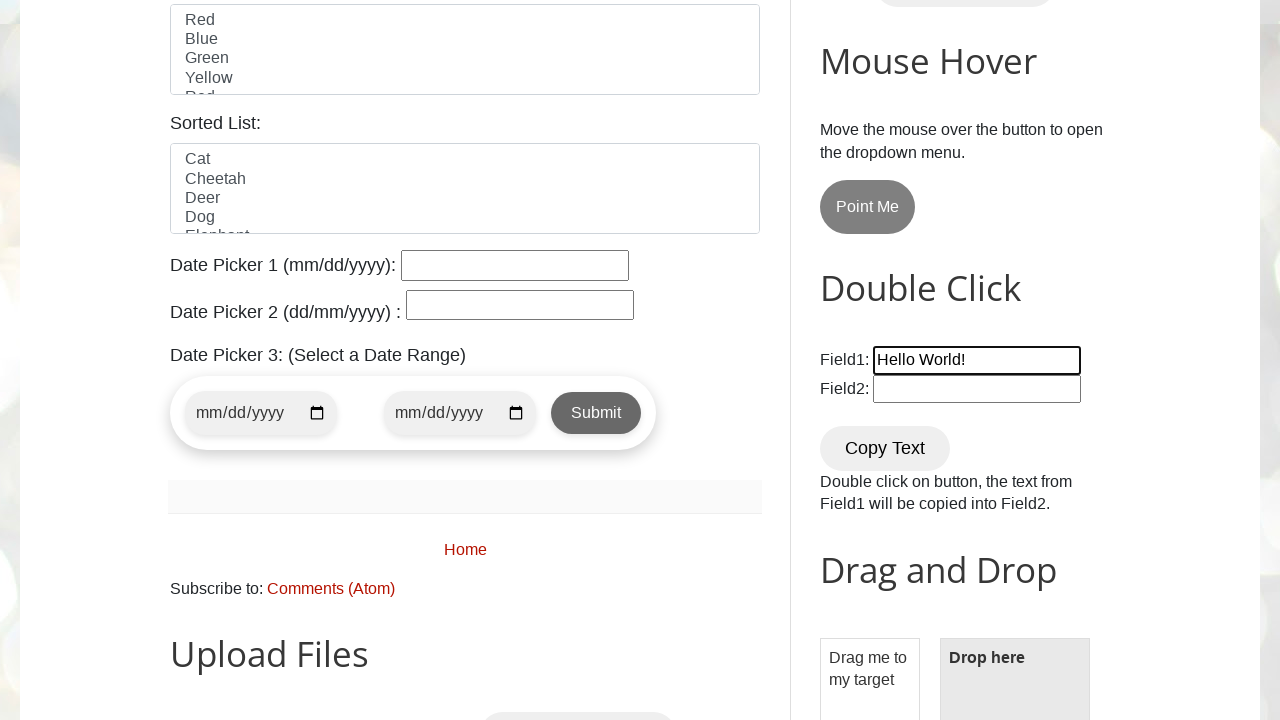

Pressed 'a' to select all text in field1
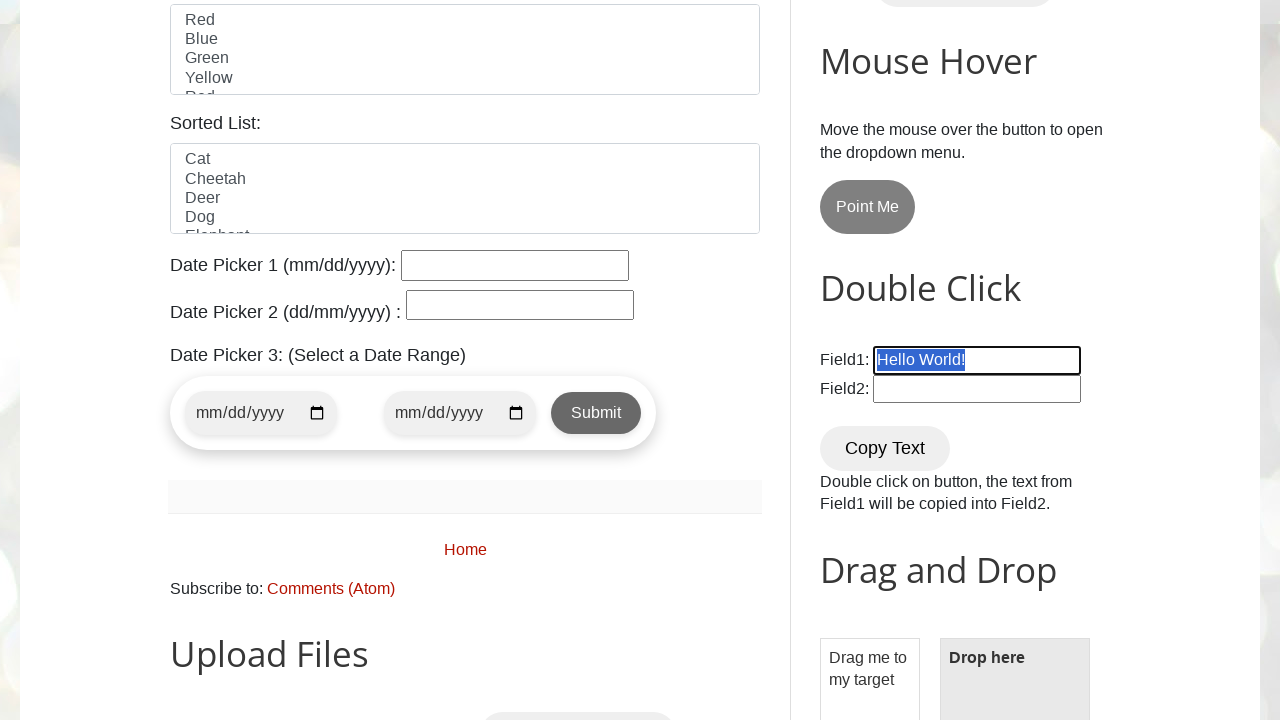

Released Control key
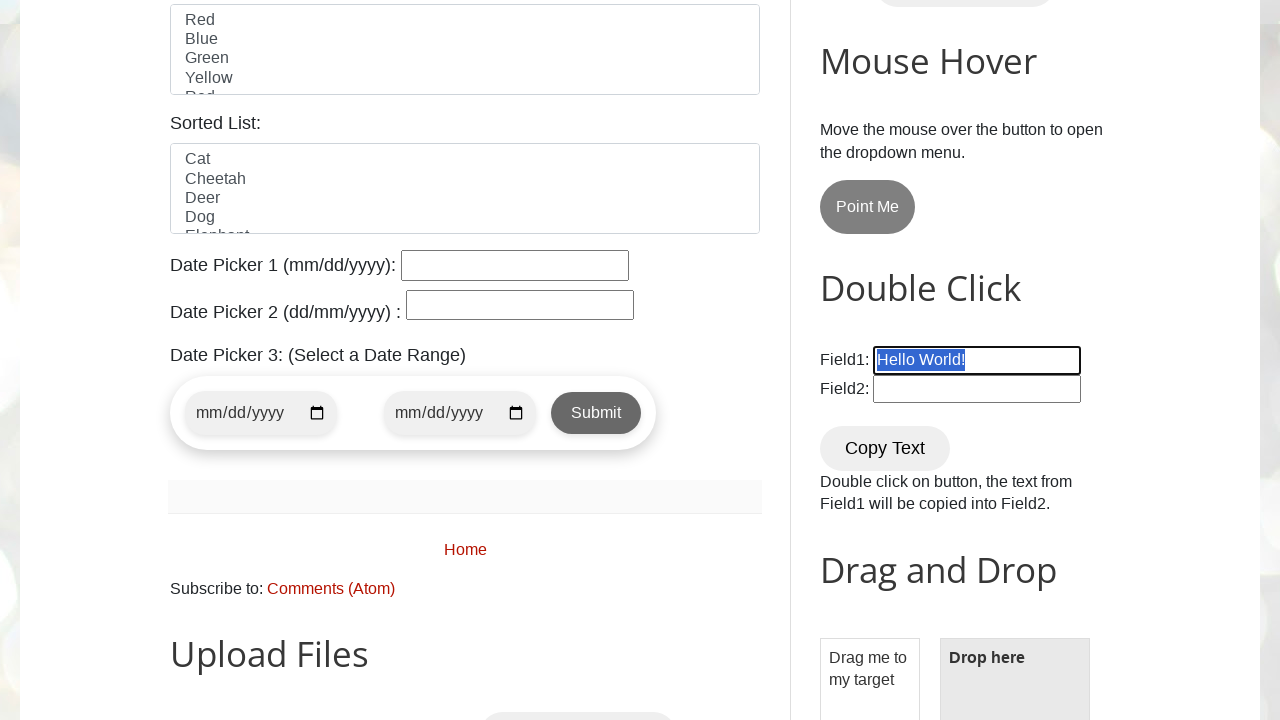

Pressed Control key down for copy operation
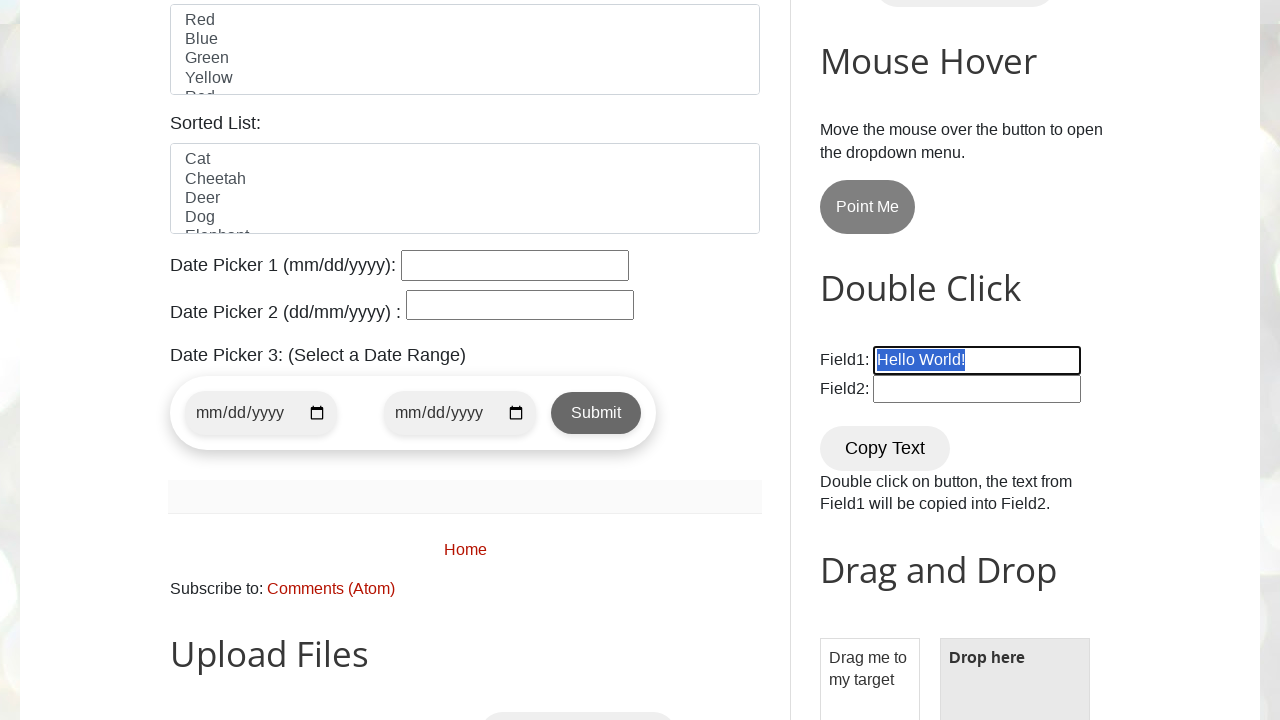

Pressed 'c' to copy selected text from field1
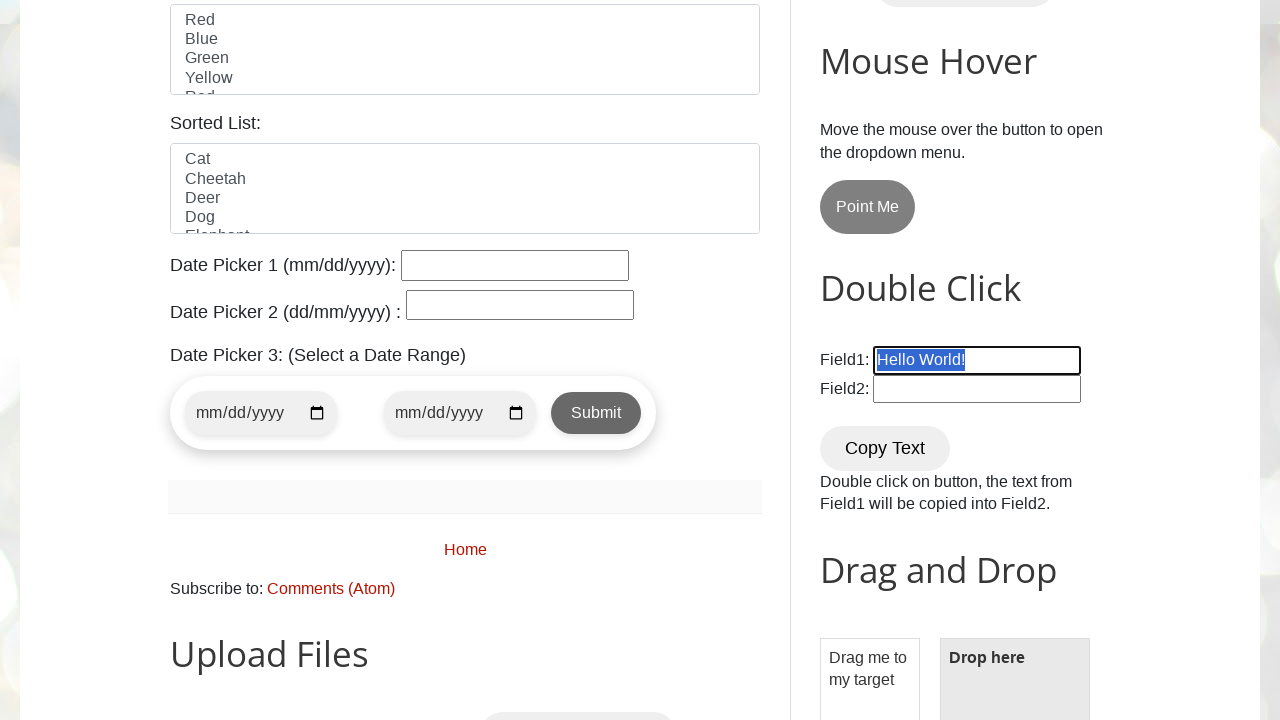

Released Control key after copy
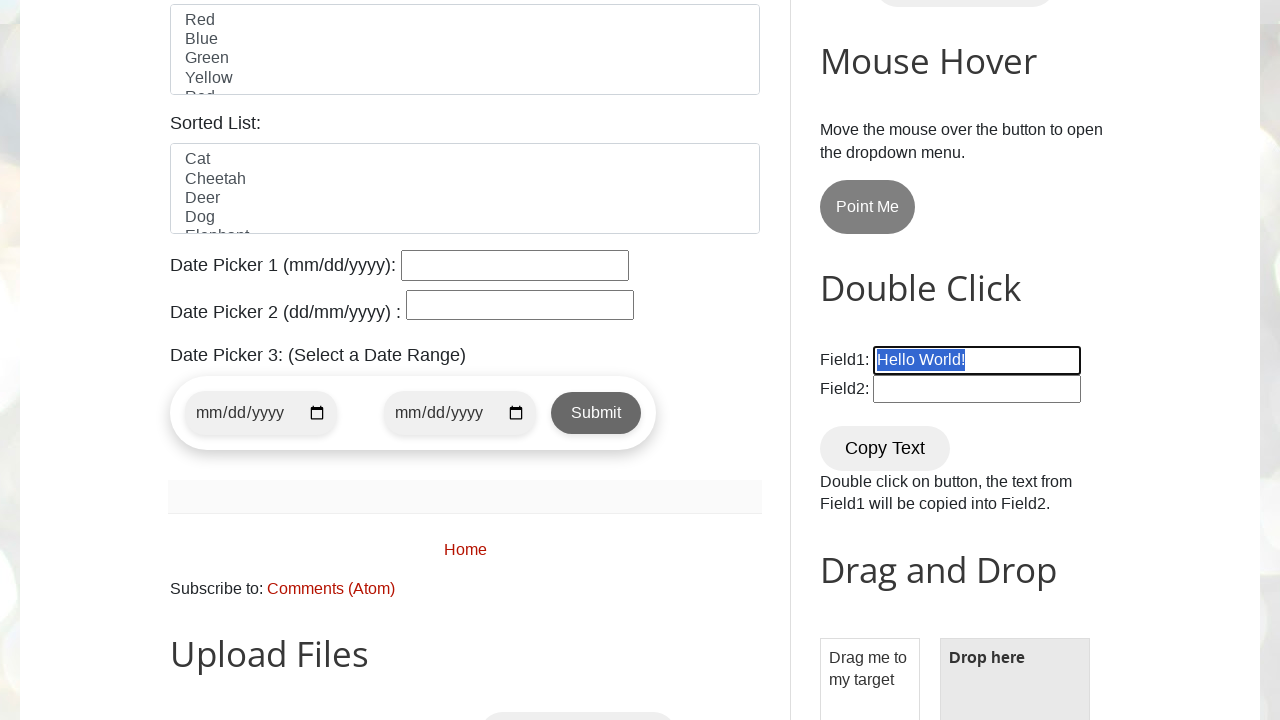

Clicked on field2 at (977, 389) on #field2
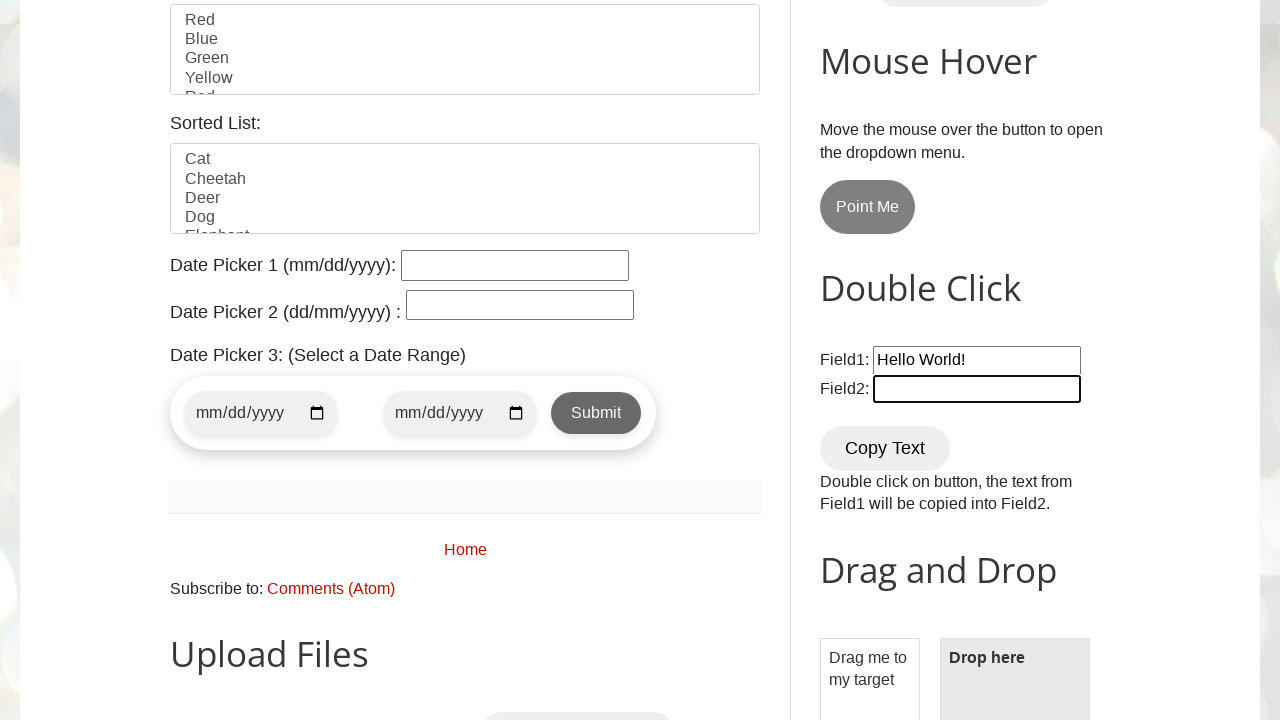

Pressed Control key down for paste operation
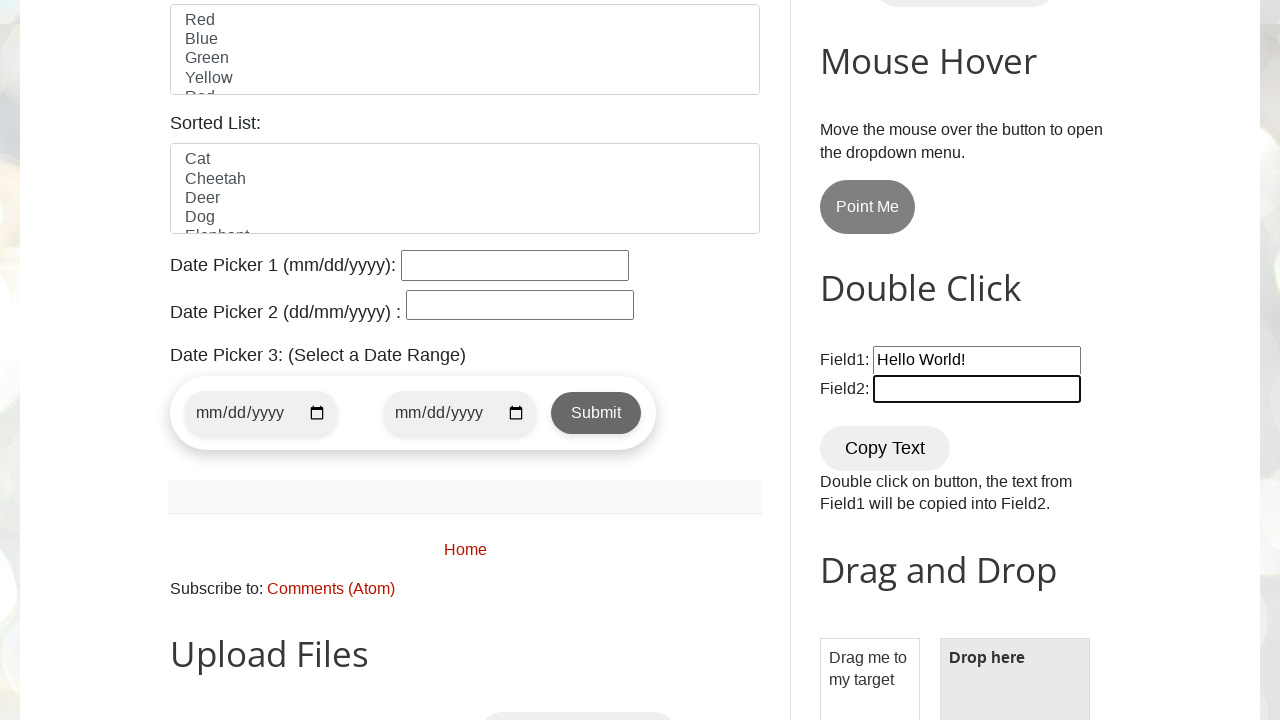

Pressed 'v' to paste copied text into field2
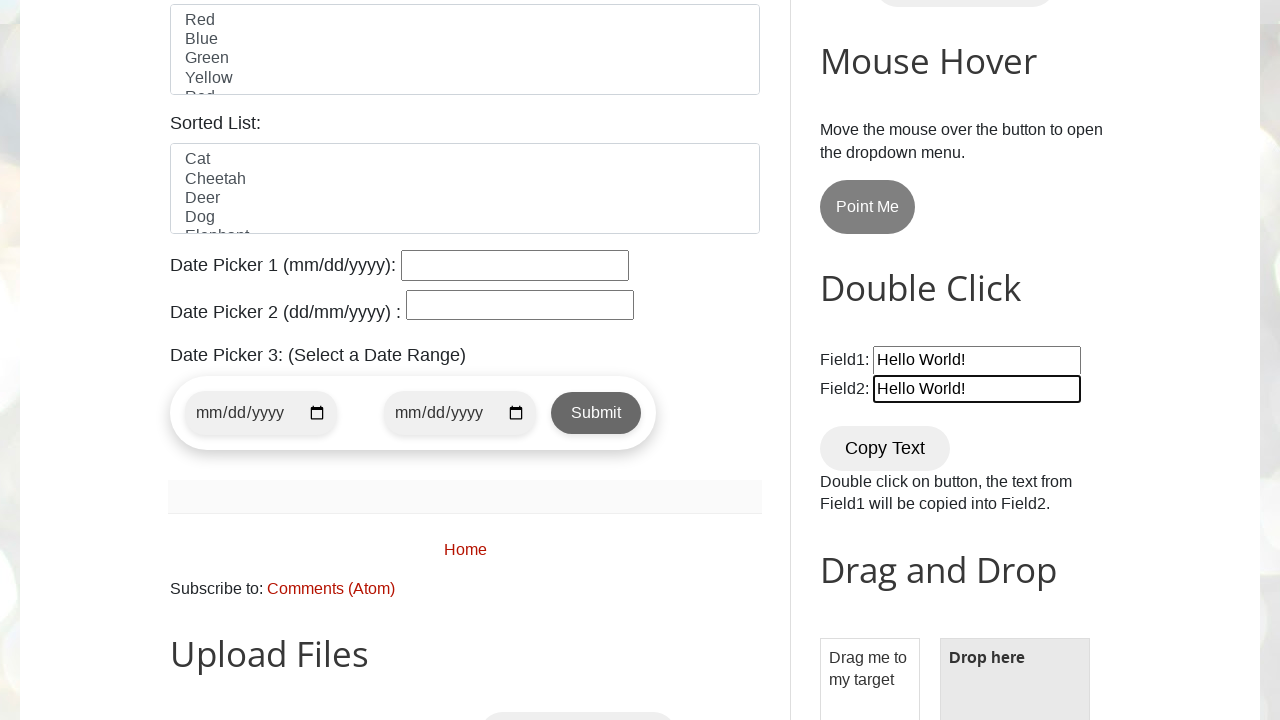

Released Control key after paste
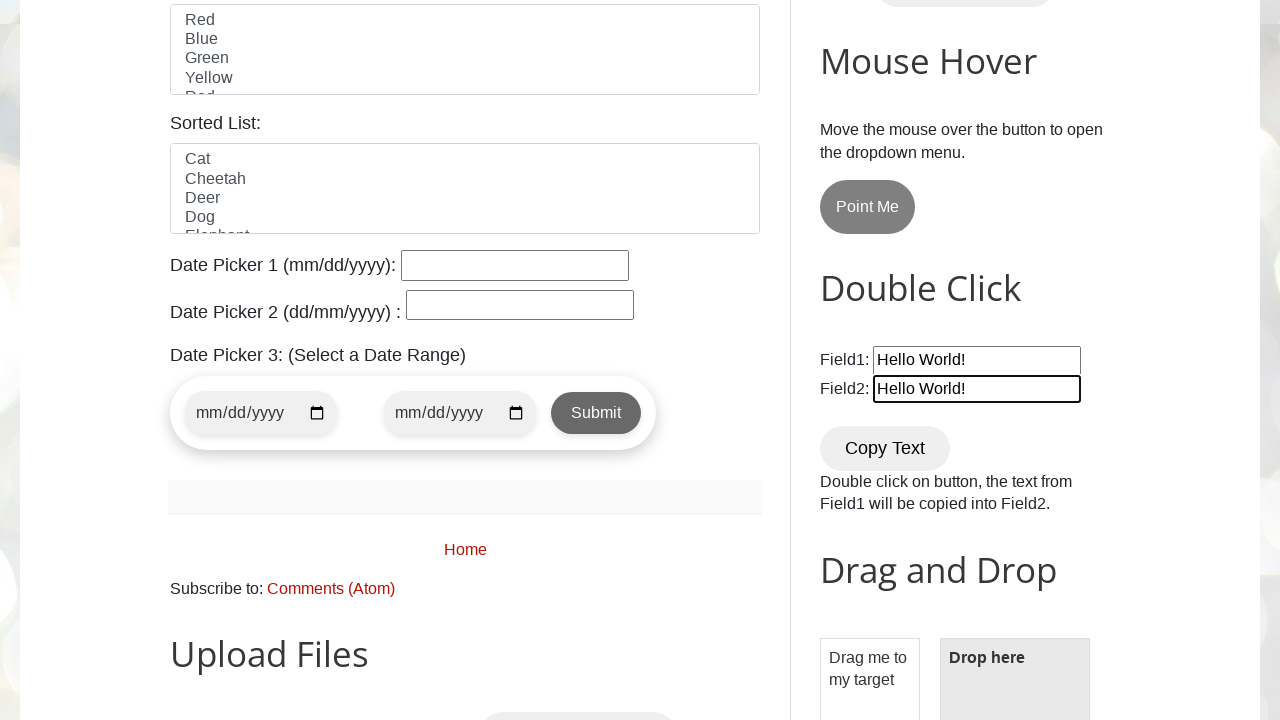

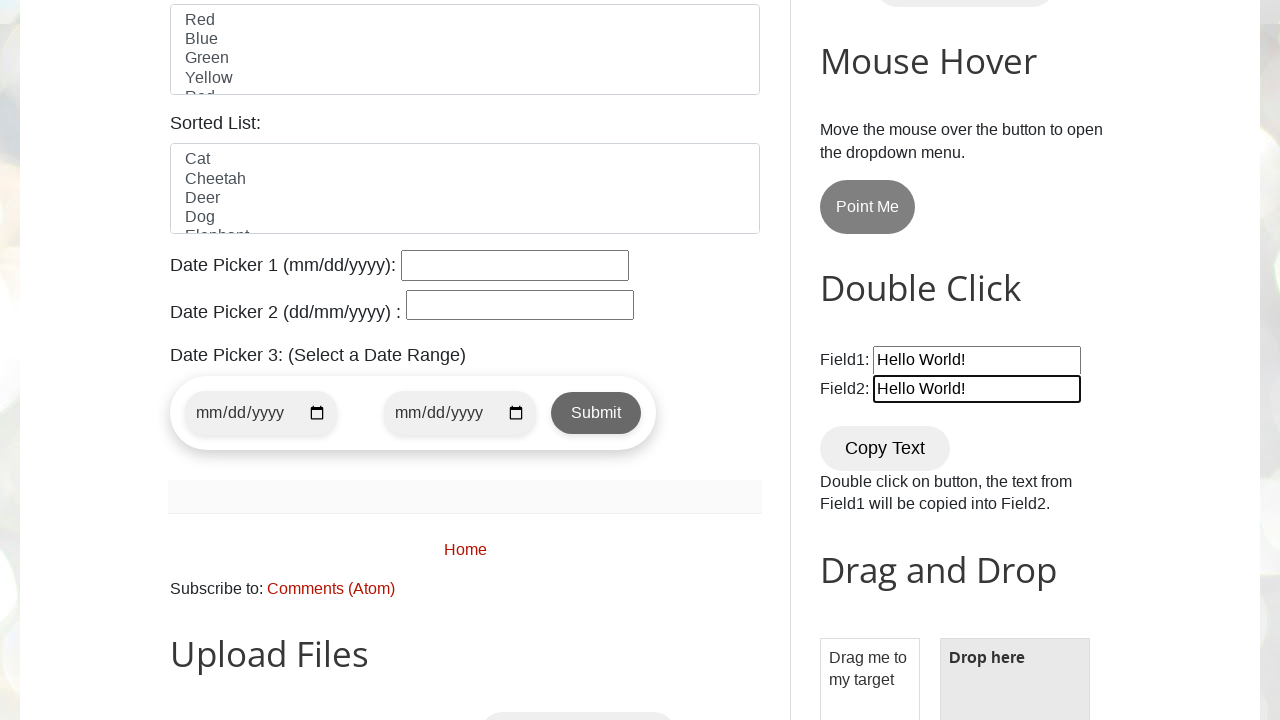